Tests the Python.org website search functionality by entering "pycon" as a search query and verifying results are returned.

Starting URL: http://www.python.org

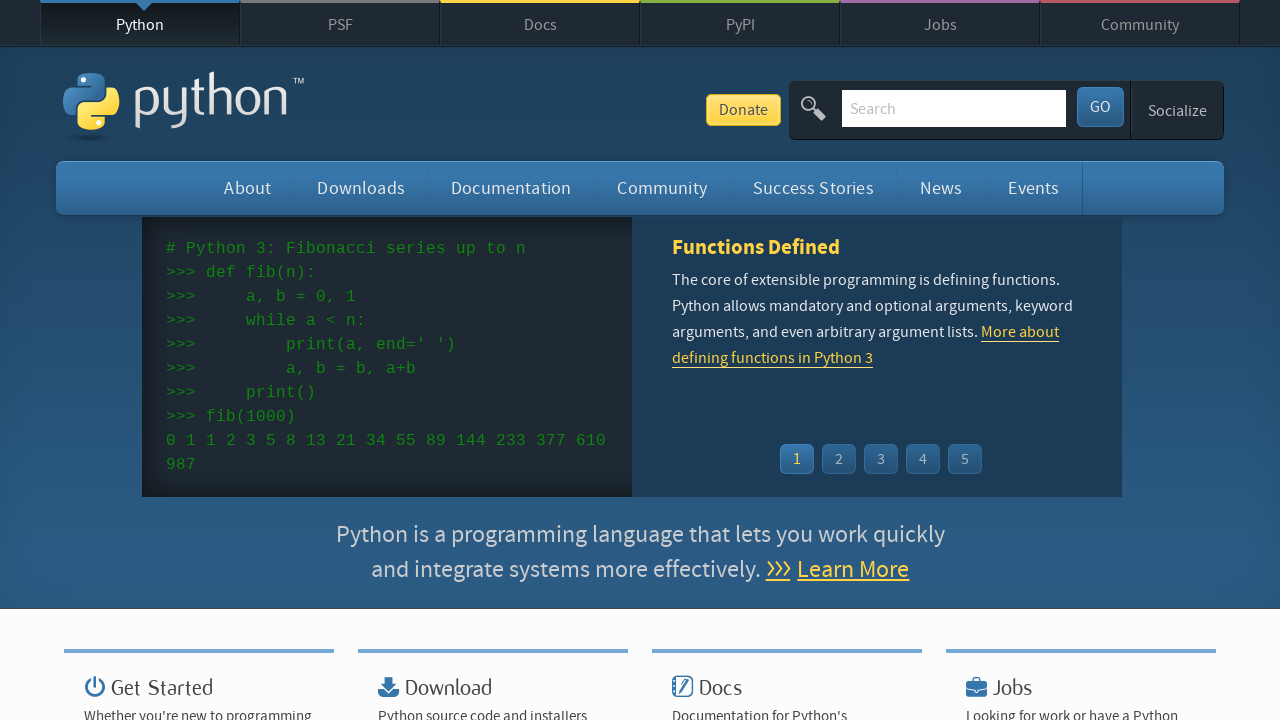

Verified 'Python' is in page title
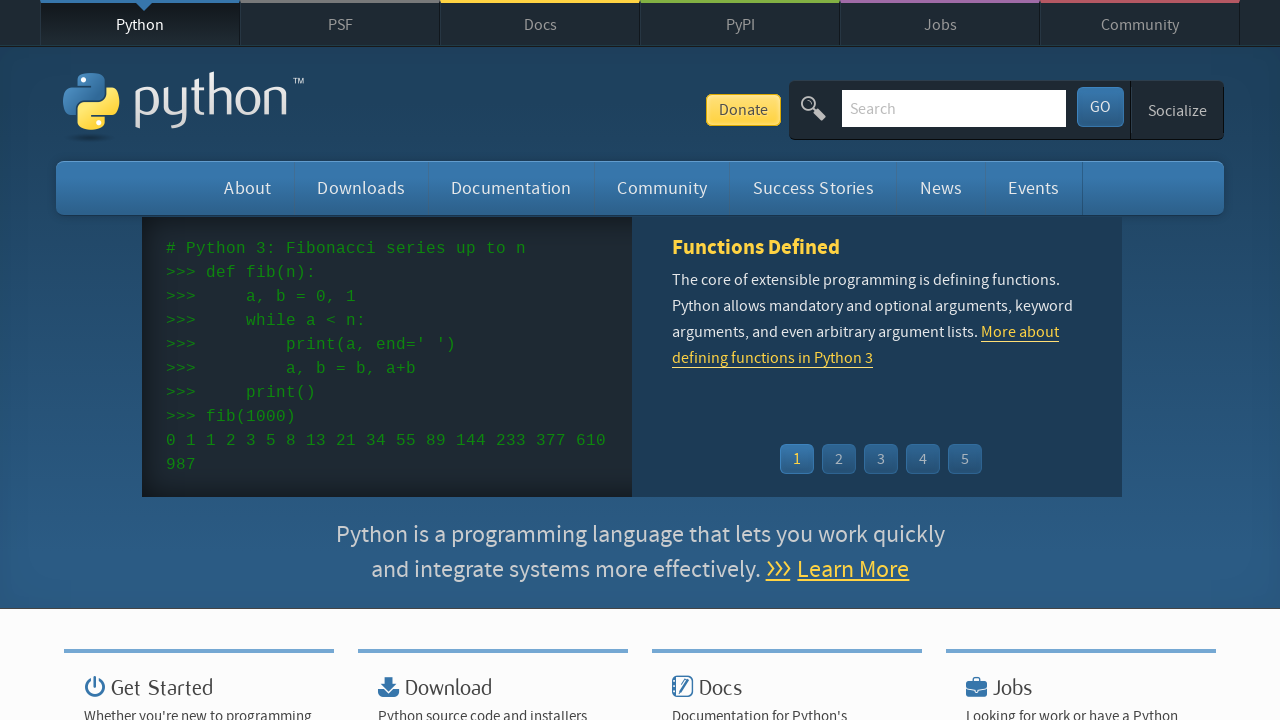

Filled search input with 'pycon' on input[name='q']
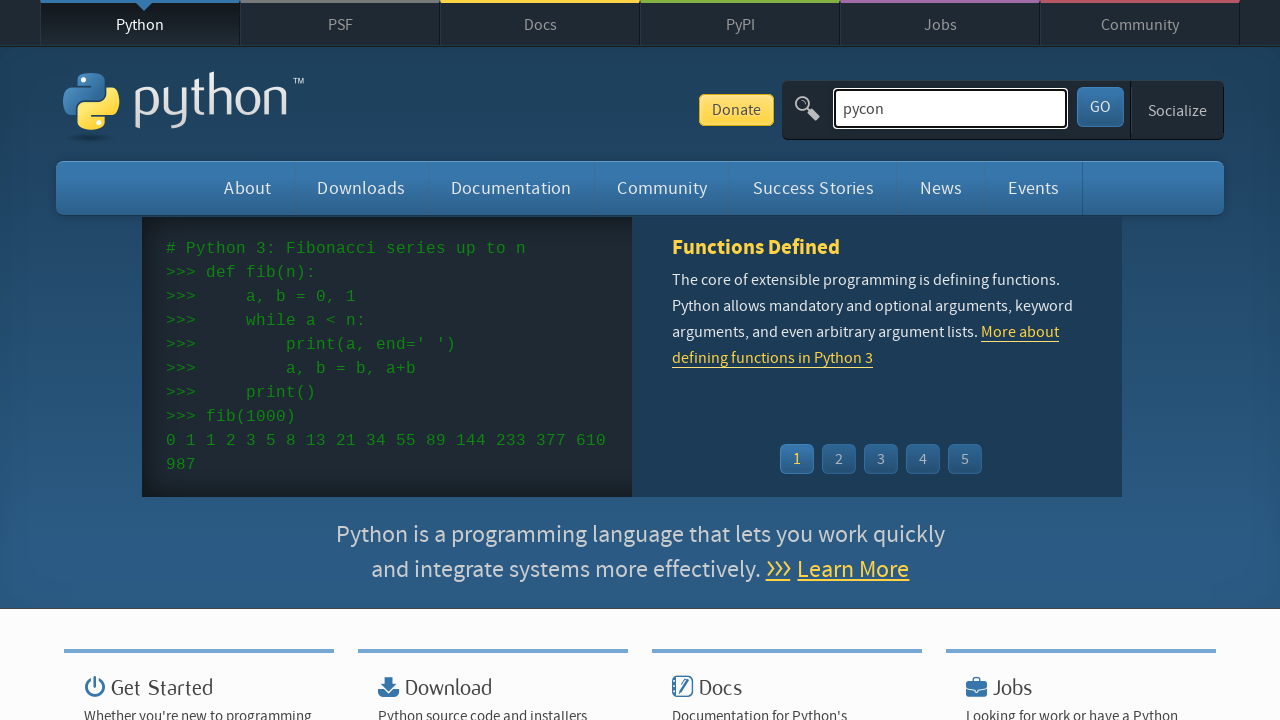

Pressed Enter to submit search query on input[name='q']
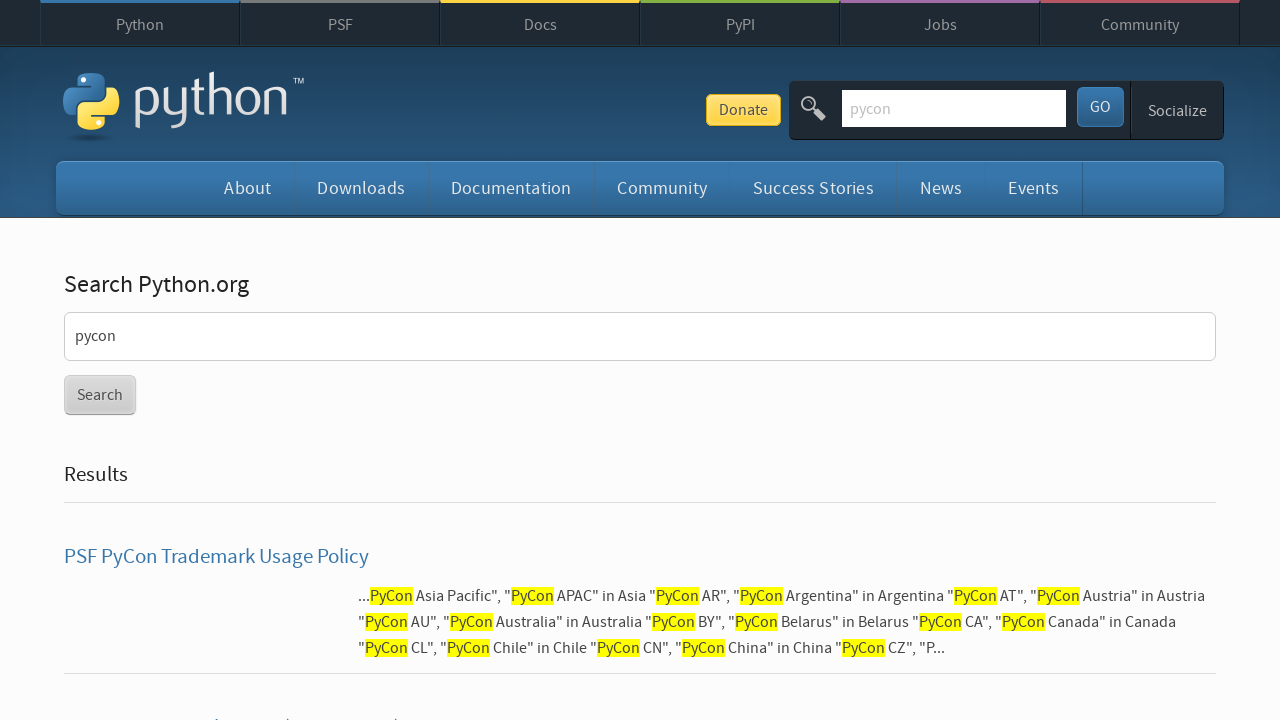

Waited for page to load after search submission
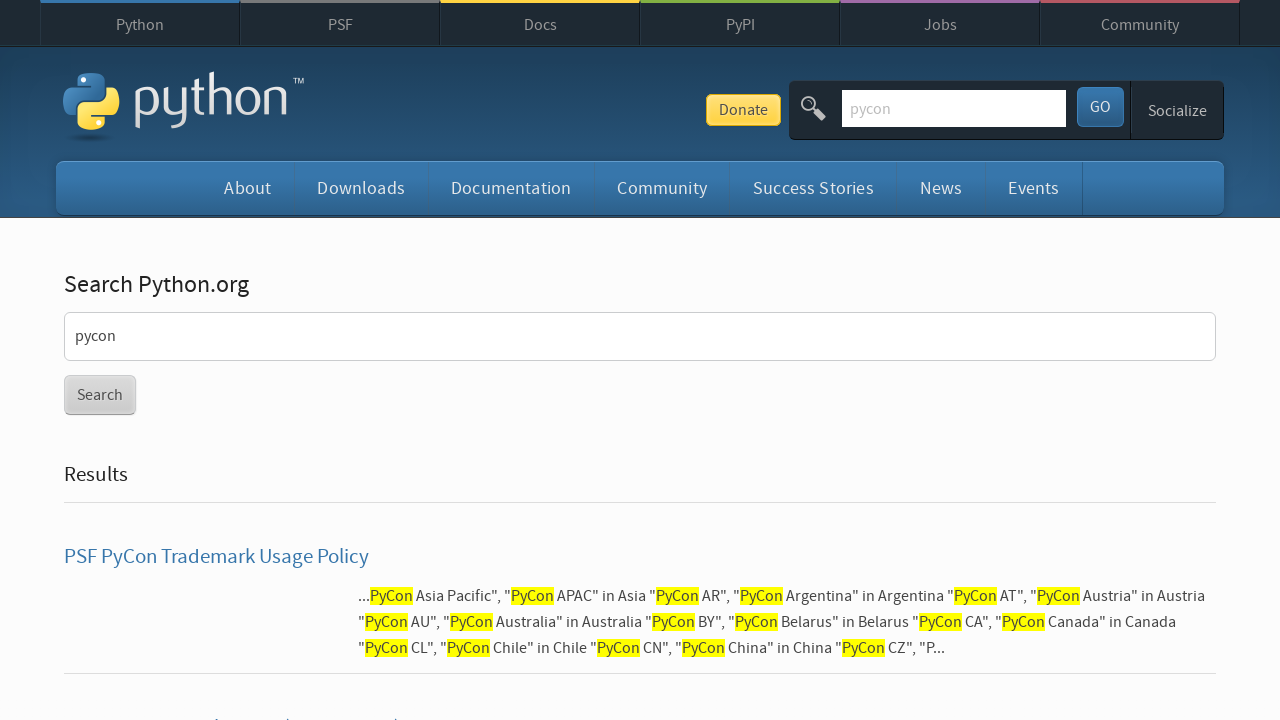

Verified search results were returned (no 'No result found' message)
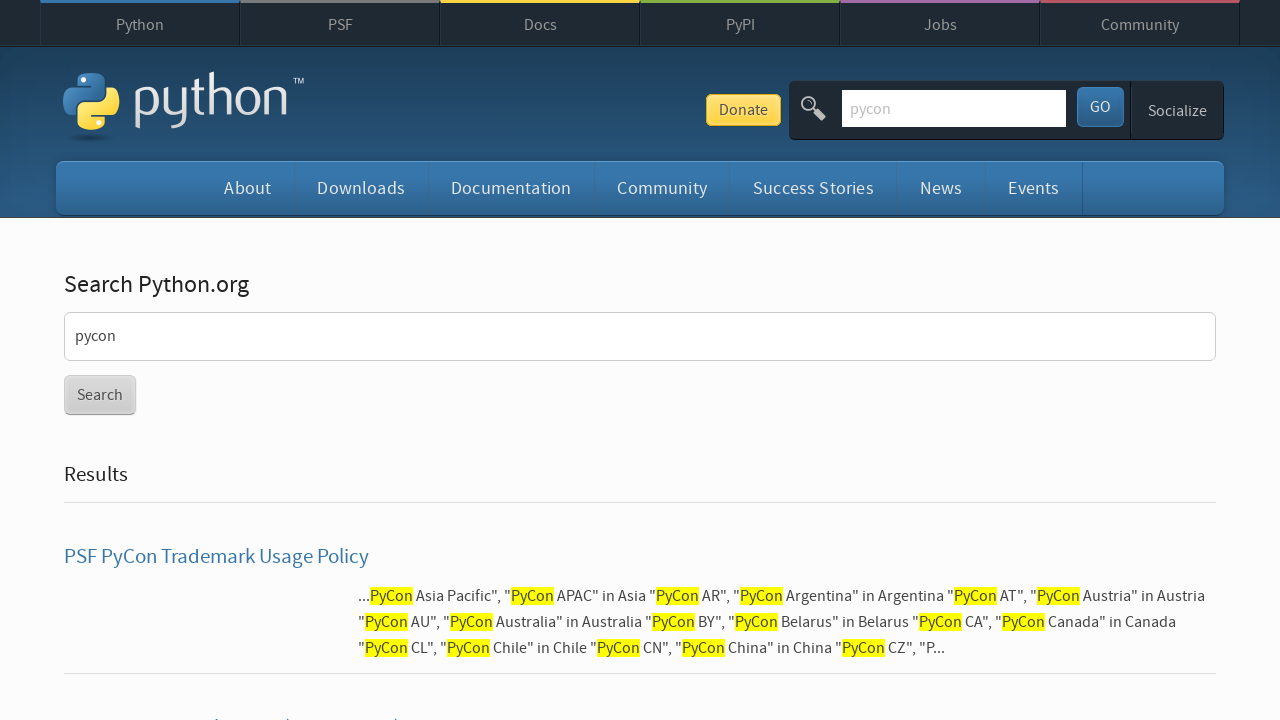

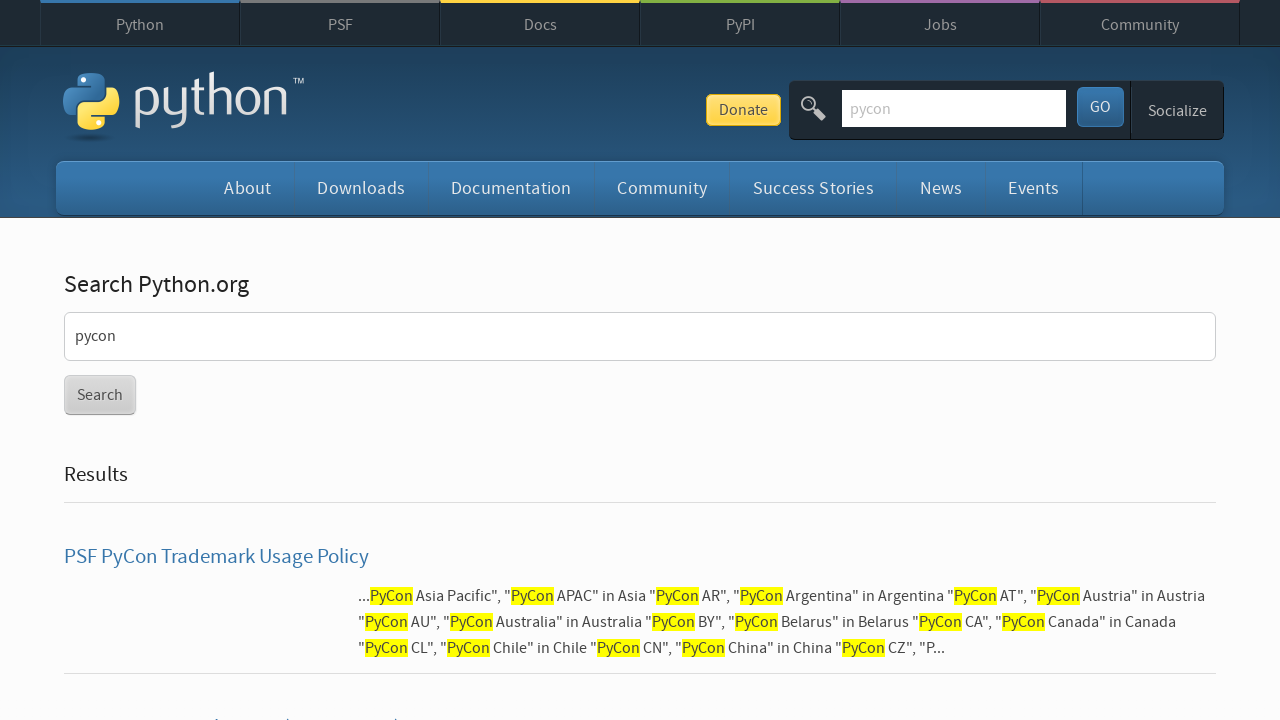